Tests the date picker functionality on a practice form by selecting a specific date (November 30th, 1995) using year, month, and day dropdowns, then verifies the selected date is correctly displayed.

Starting URL: https://demoqa.com/automation-practice-form

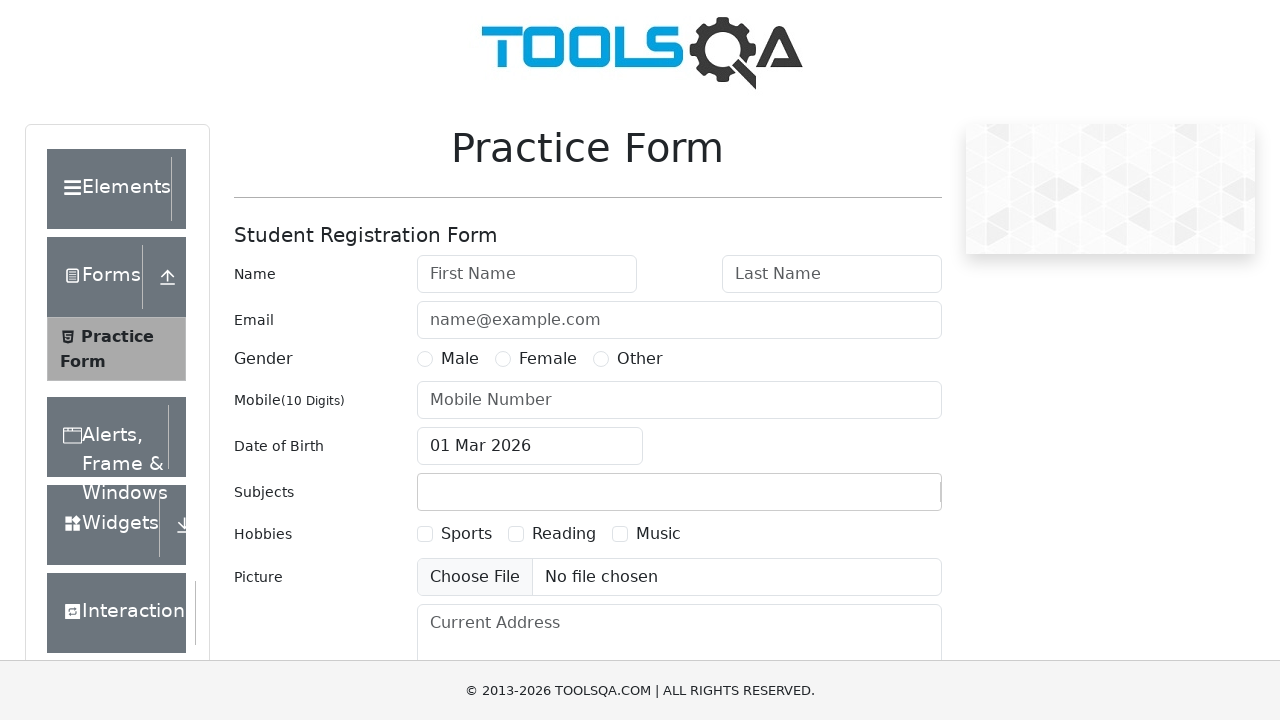

Page title element loaded and visible
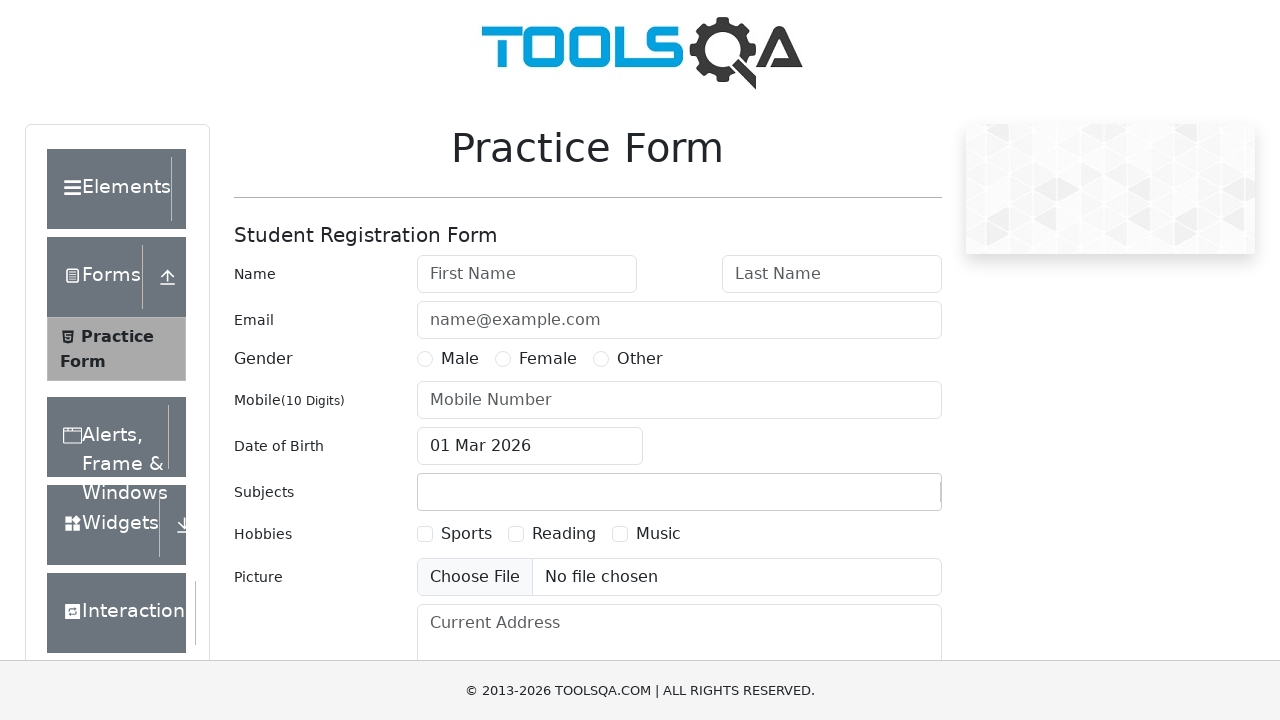

Scrolled date of birth input into view
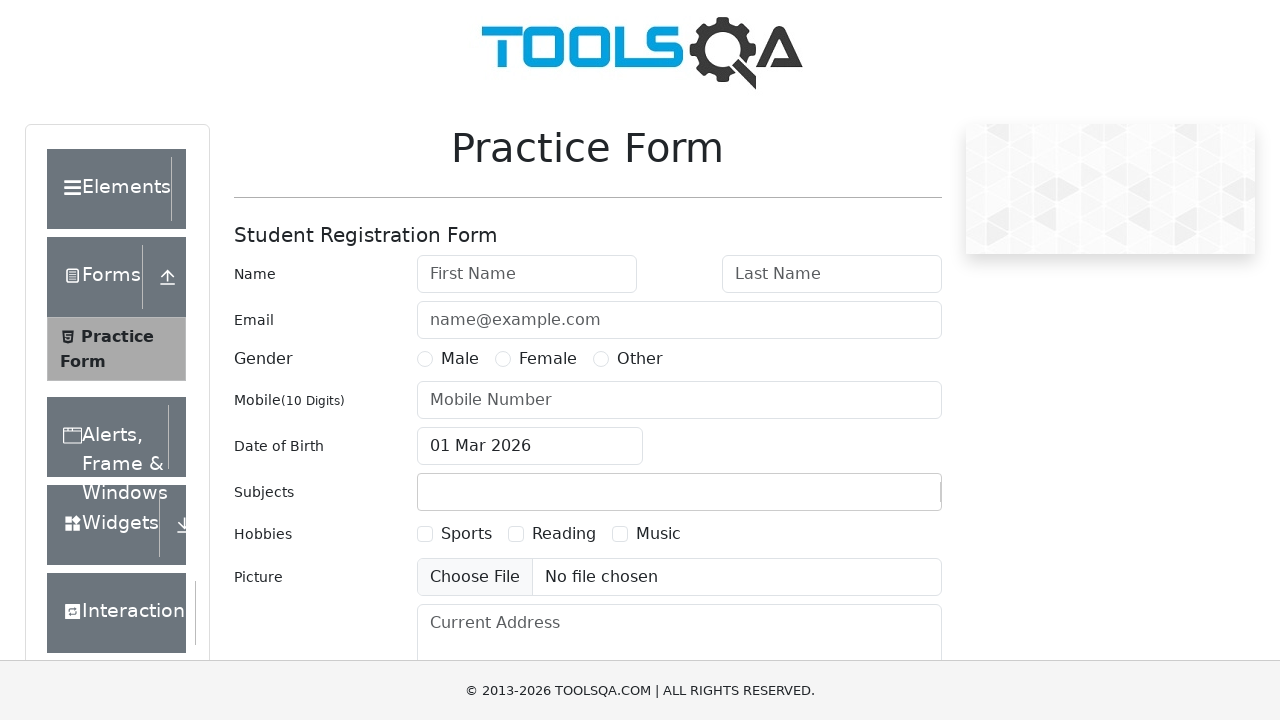

Clicked date of birth input to open date picker at (530, 446) on #dateOfBirthInput
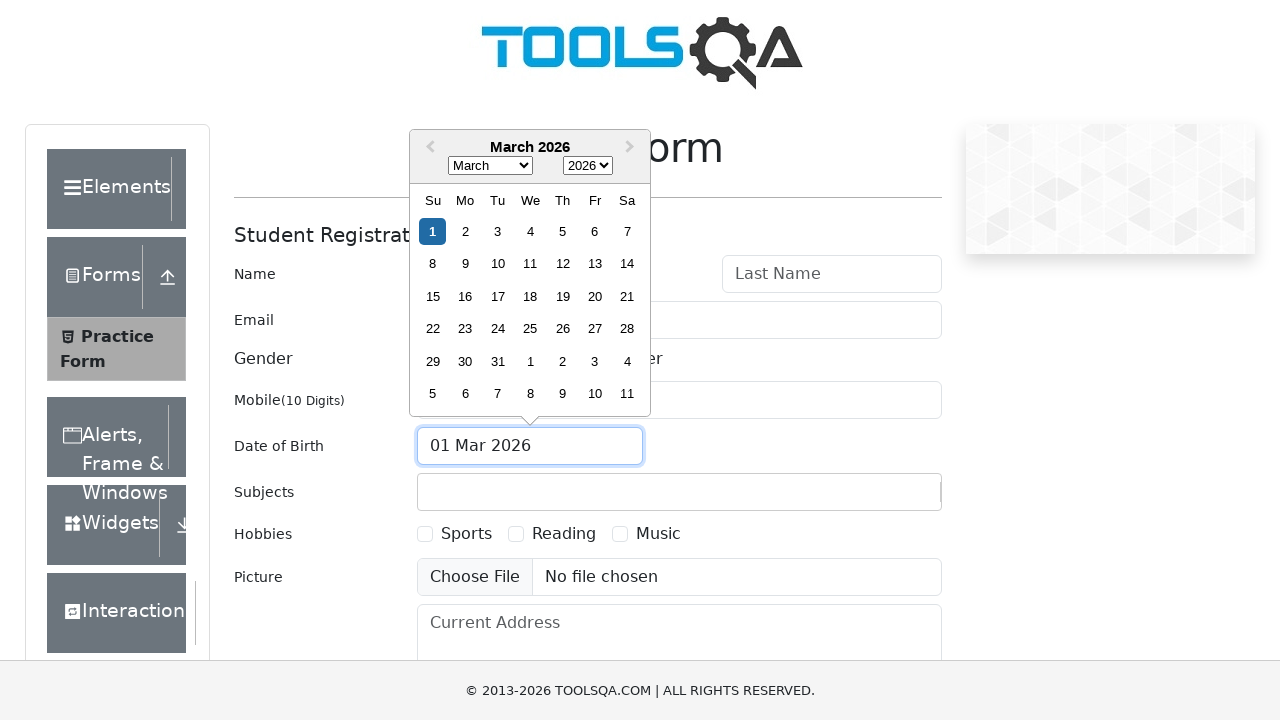

Date picker year selector loaded
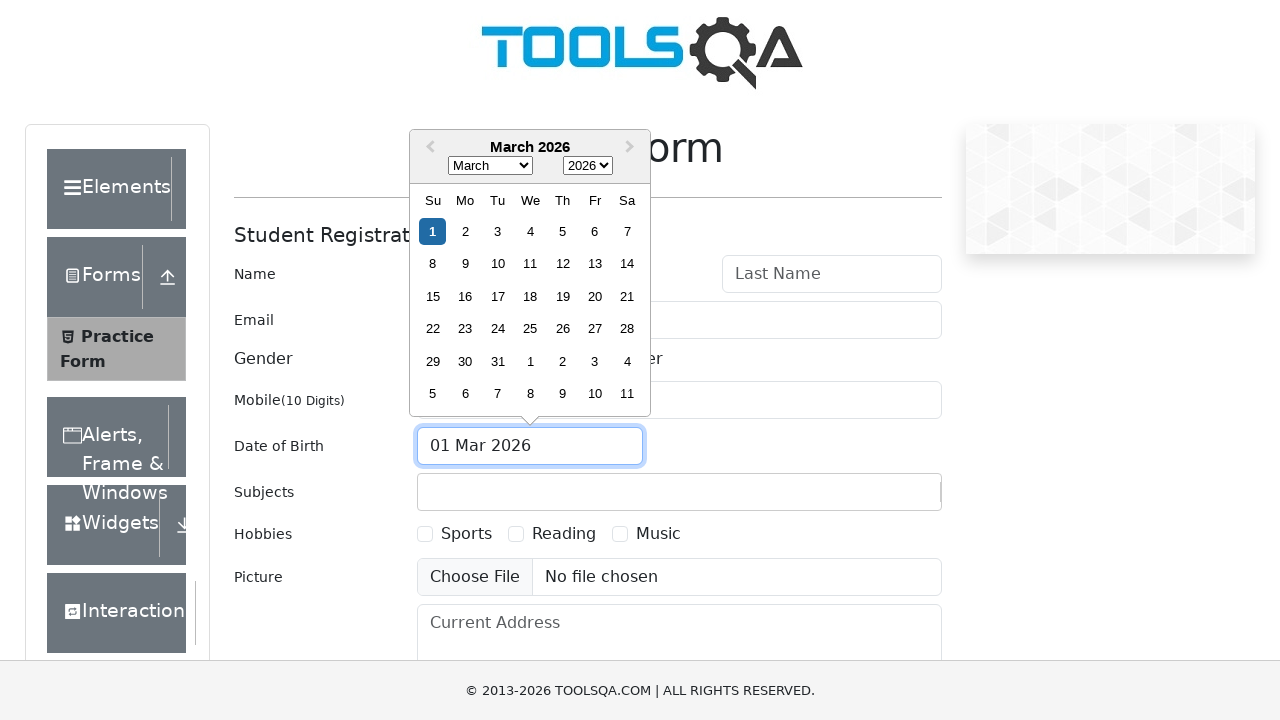

Selected year 1995 from year dropdown on select.react-datepicker__year-select
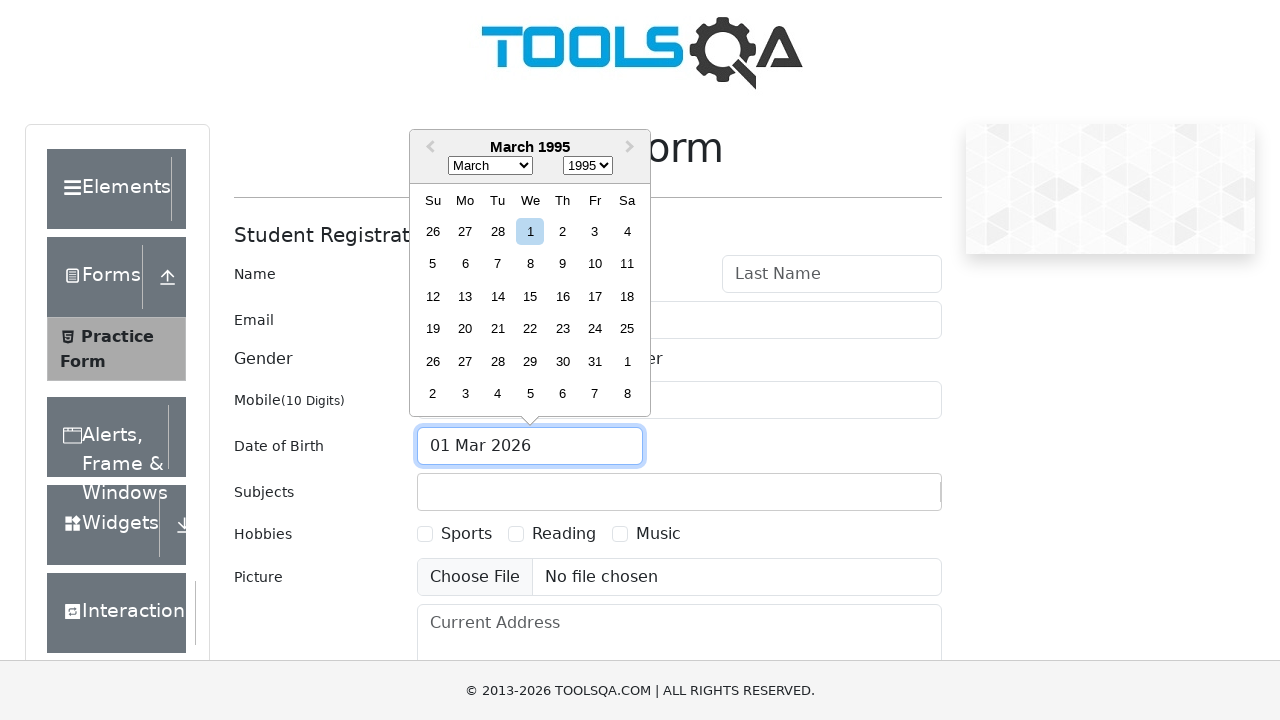

Selected month November from month dropdown on select.react-datepicker__month-select
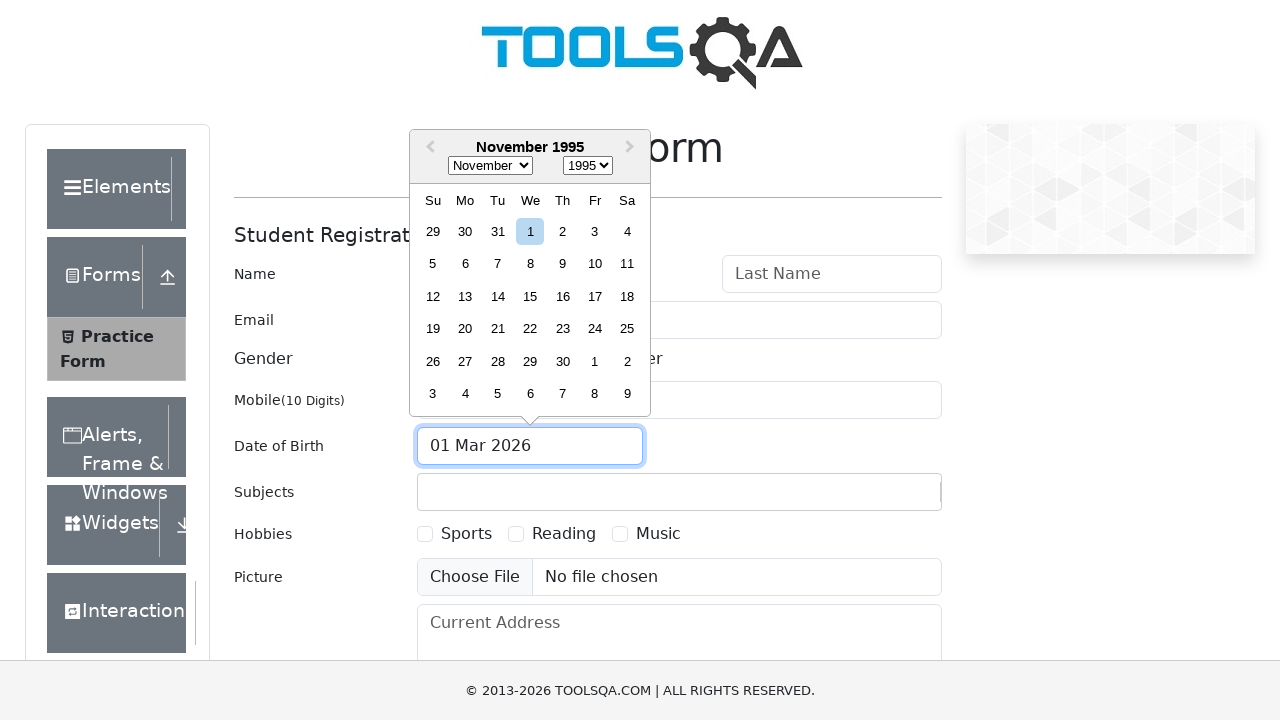

Clicked on day 30 to select November 30th, 1995 at (562, 361) on div[aria-label='Choose Thursday, November 30th, 1995']
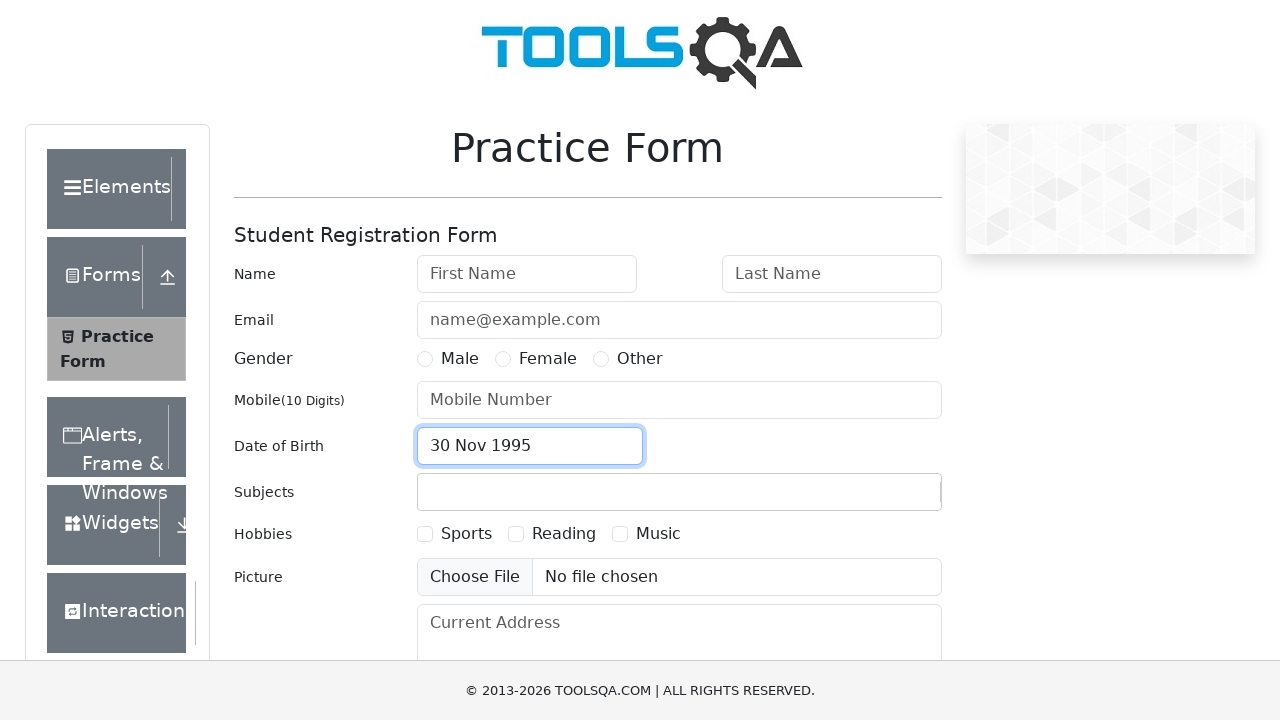

Verified date field displays '30 Nov 1995' as selected date
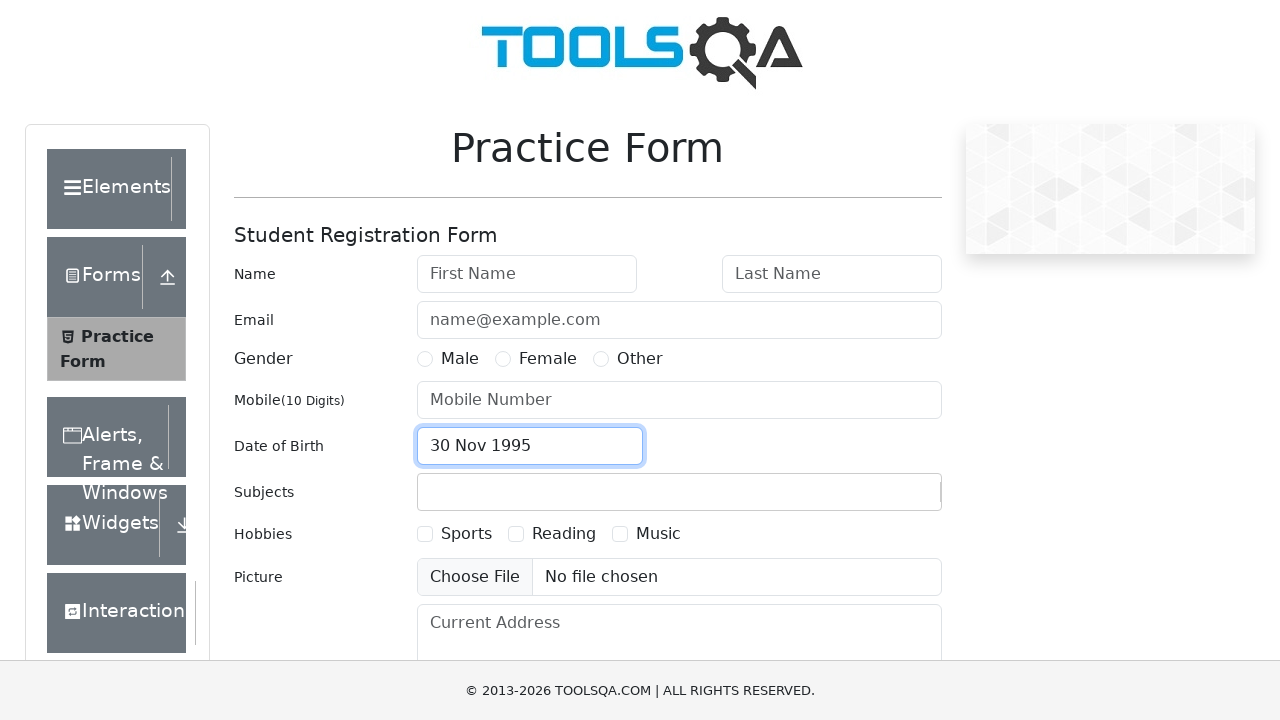

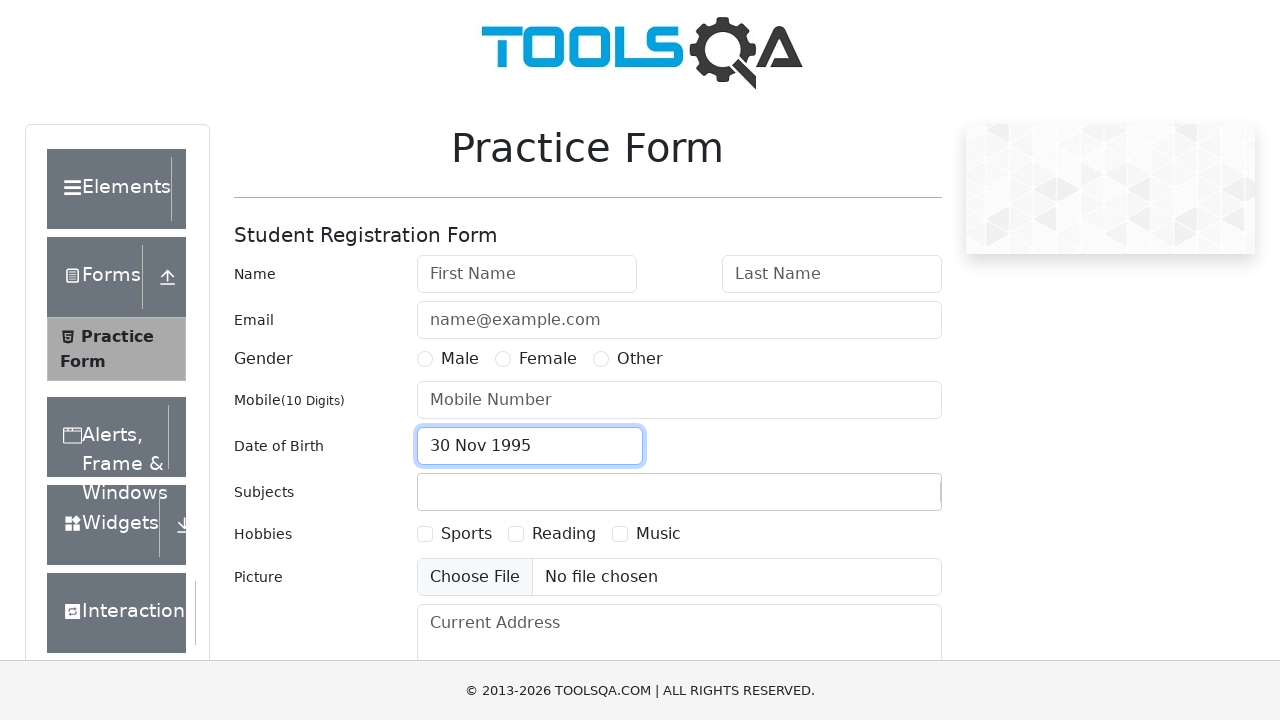